Tests that the complete all checkbox updates state when individual items are completed or cleared

Starting URL: https://demo.playwright.dev/todomvc

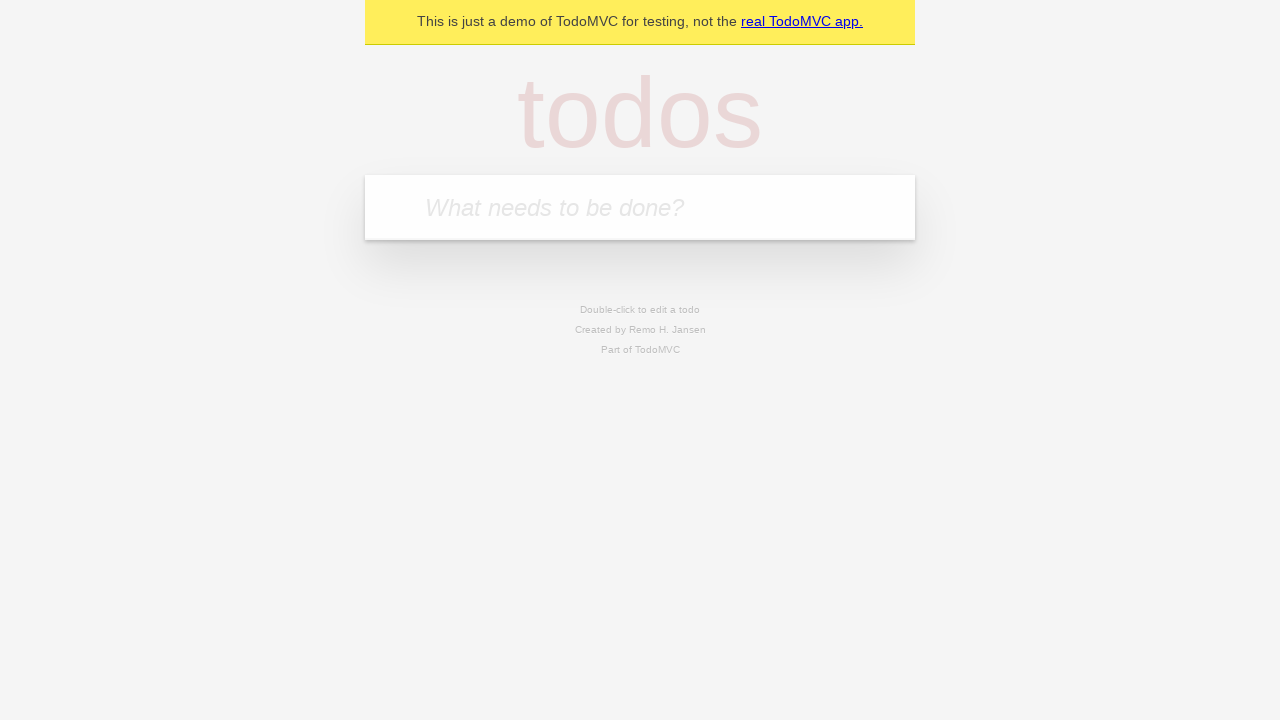

Filled todo input with 'buy some cheese' on internal:attr=[placeholder="What needs to be done?"i]
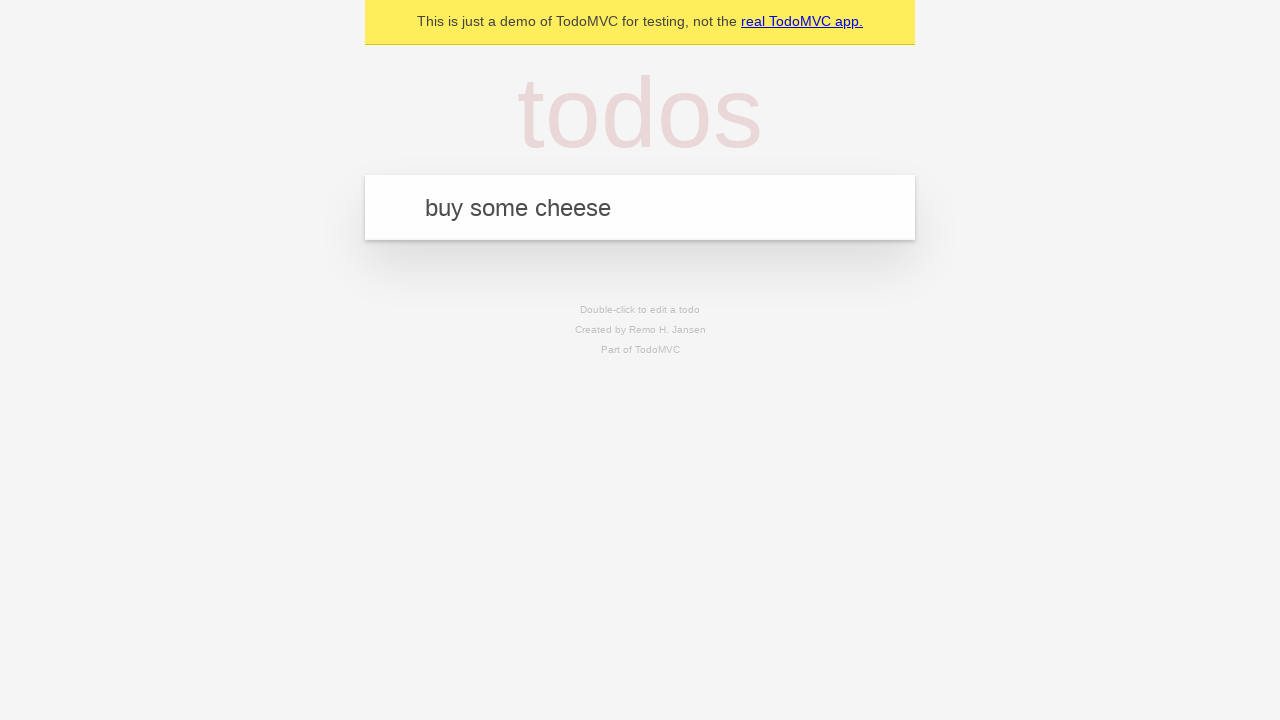

Pressed Enter to add first todo on internal:attr=[placeholder="What needs to be done?"i]
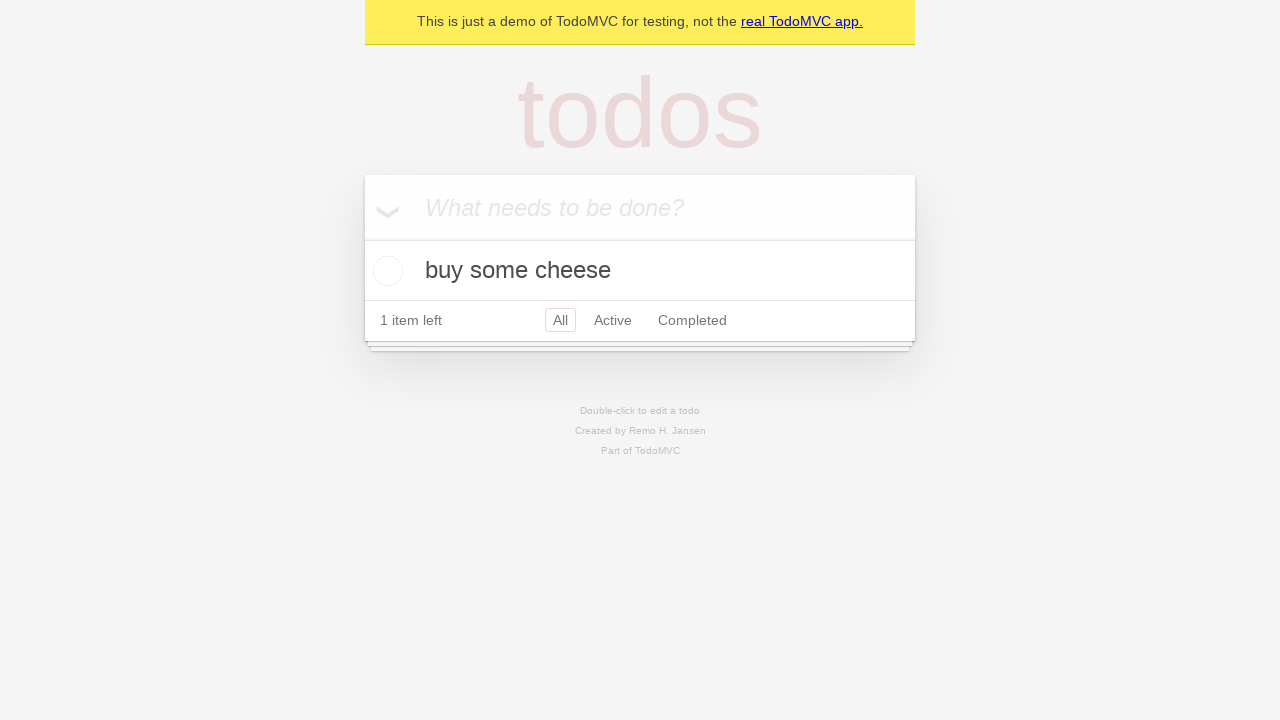

Filled todo input with 'feed the cat' on internal:attr=[placeholder="What needs to be done?"i]
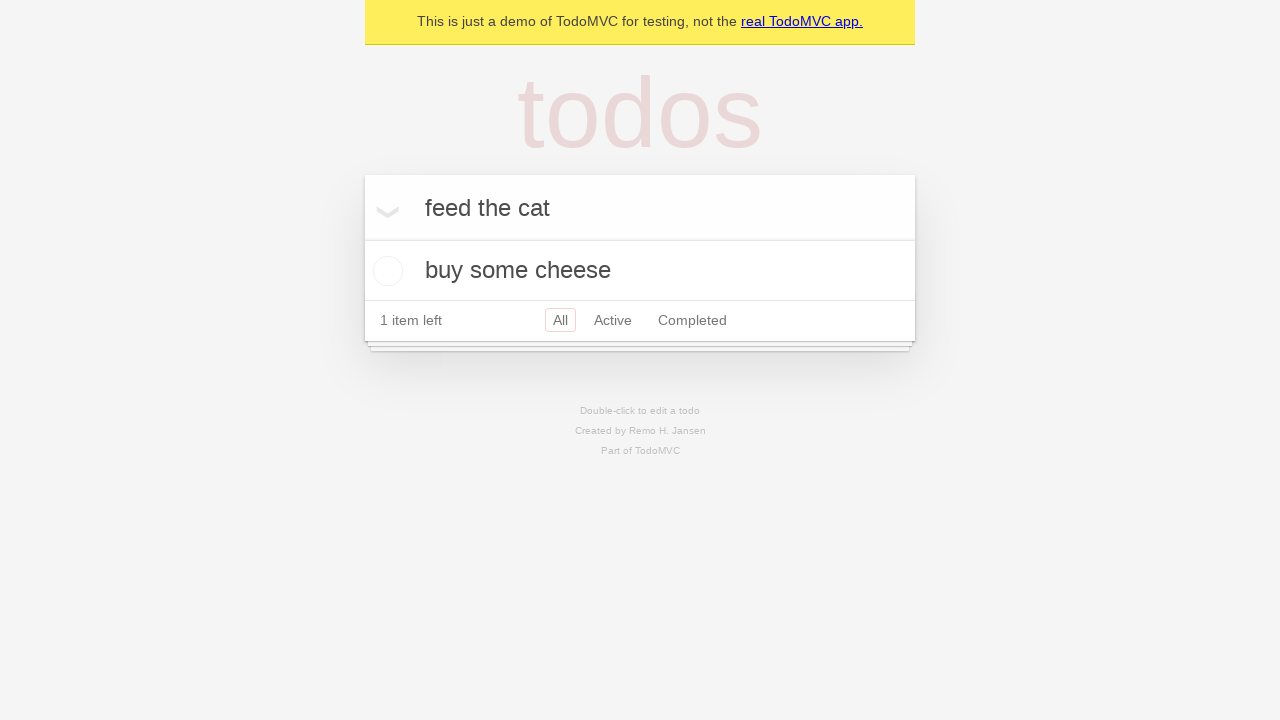

Pressed Enter to add second todo on internal:attr=[placeholder="What needs to be done?"i]
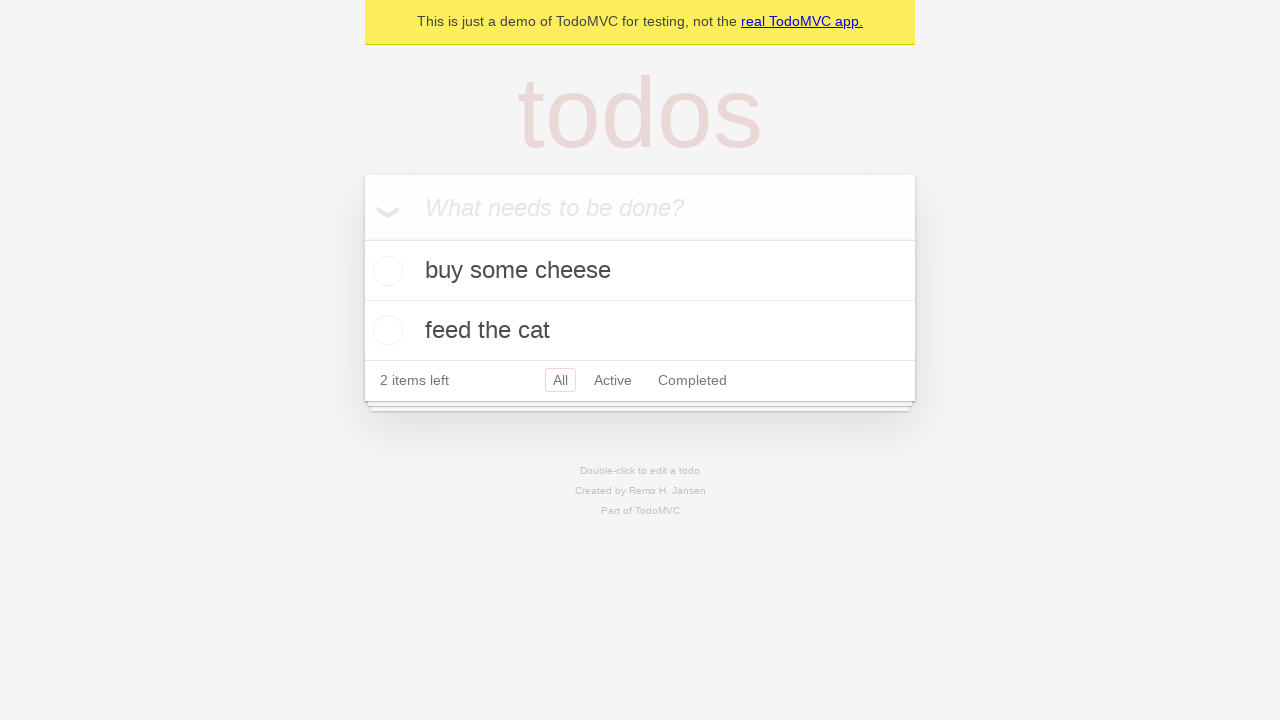

Filled todo input with 'book a doctors appointment' on internal:attr=[placeholder="What needs to be done?"i]
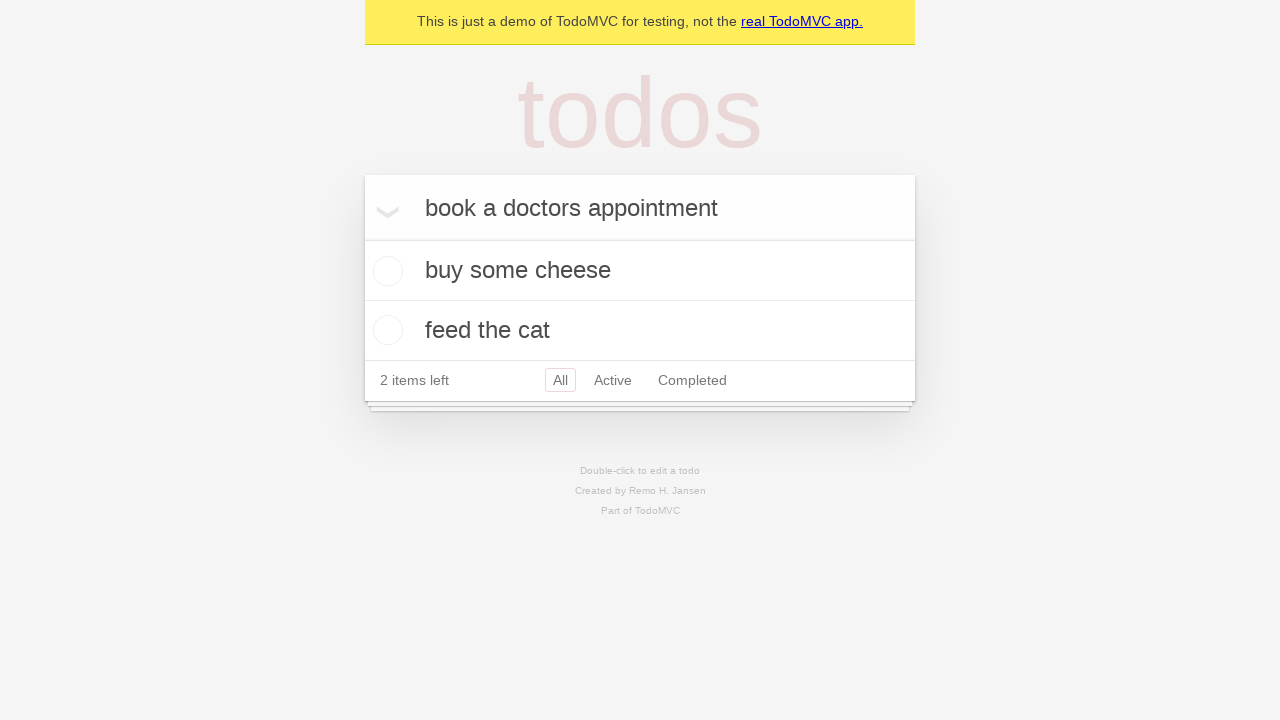

Pressed Enter to add third todo on internal:attr=[placeholder="What needs to be done?"i]
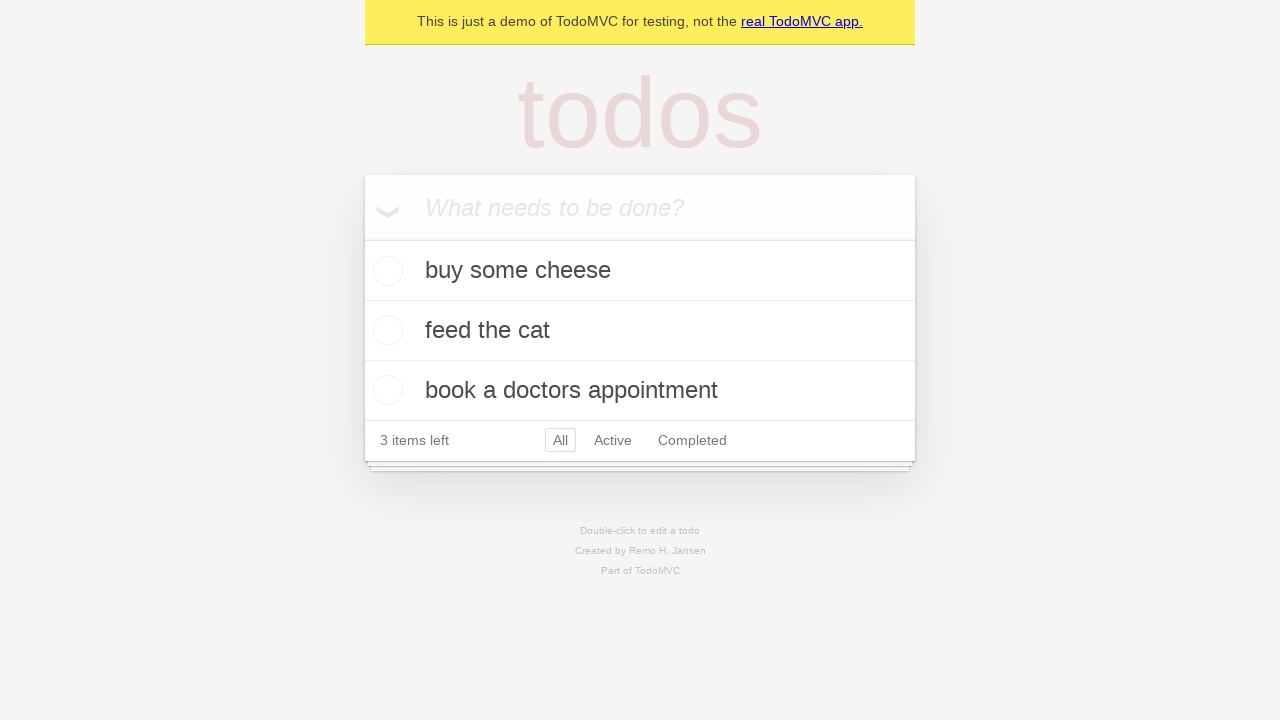

Checked the 'Mark all as complete' checkbox to complete all todos at (362, 238) on internal:label="Mark all as complete"i
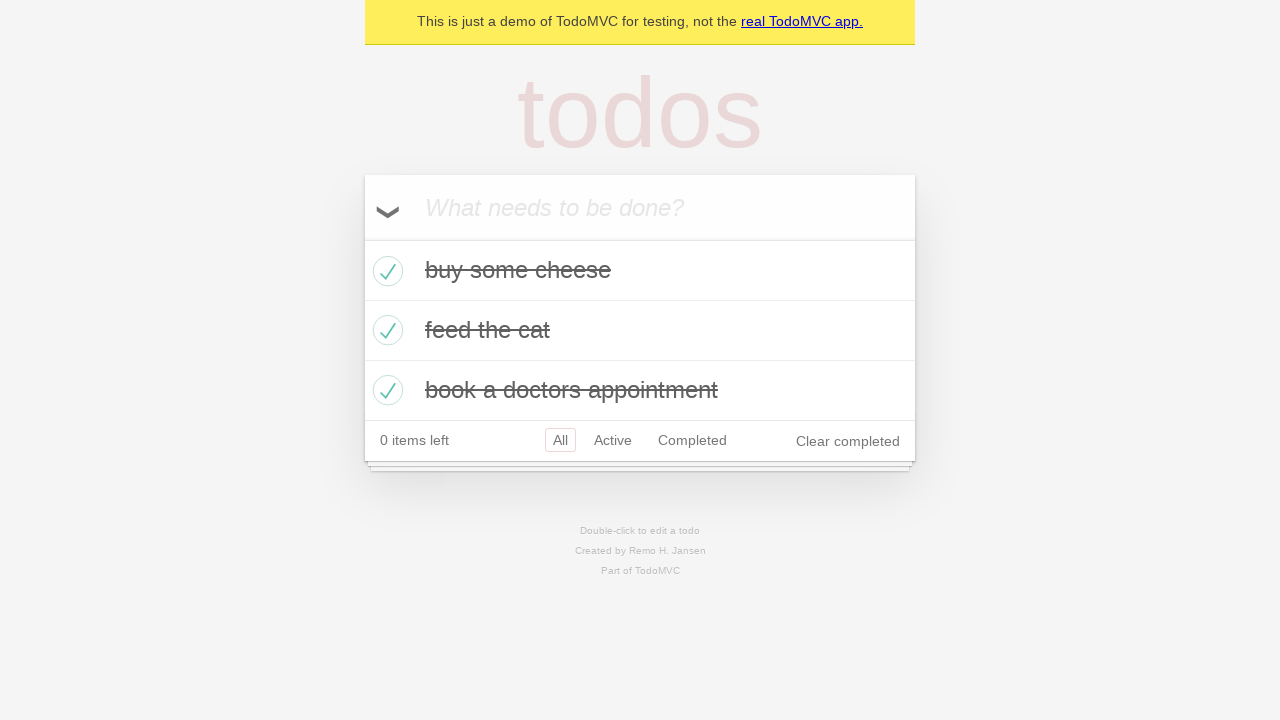

Unchecked the first todo item at (385, 271) on internal:testid=[data-testid="todo-item"s] >> nth=0 >> internal:role=checkbox
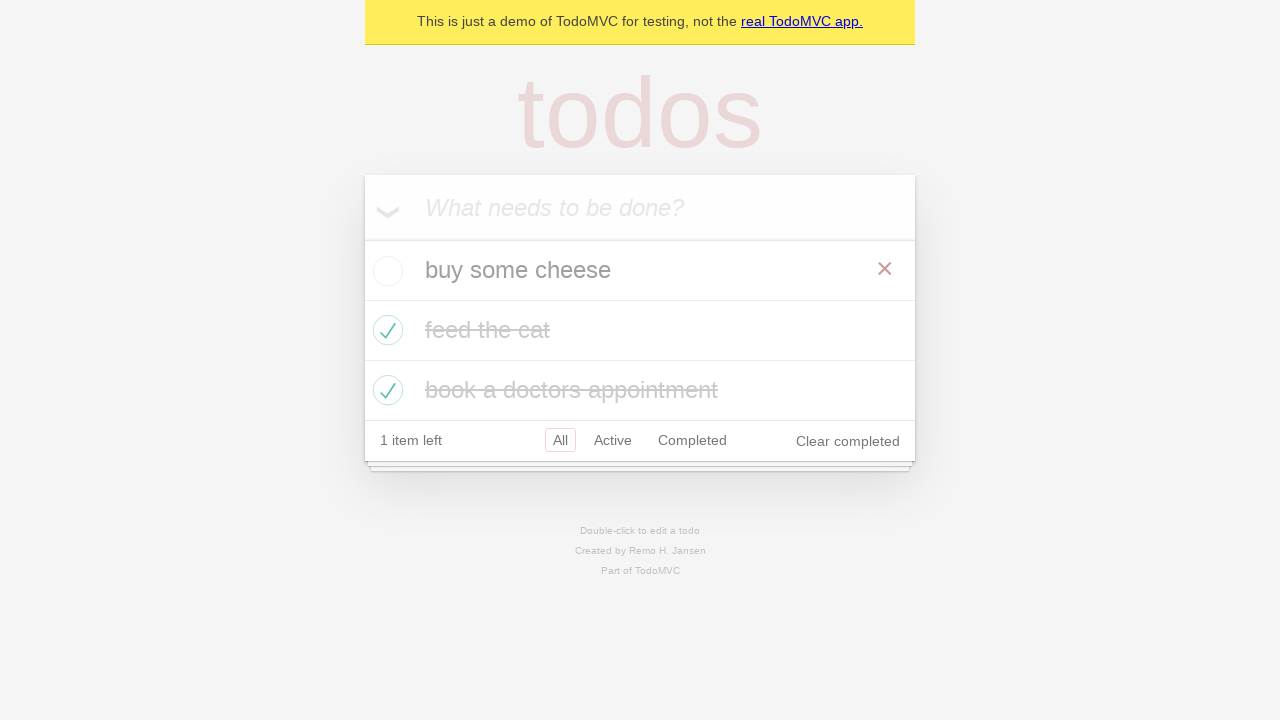

Checked the first todo item again at (385, 271) on internal:testid=[data-testid="todo-item"s] >> nth=0 >> internal:role=checkbox
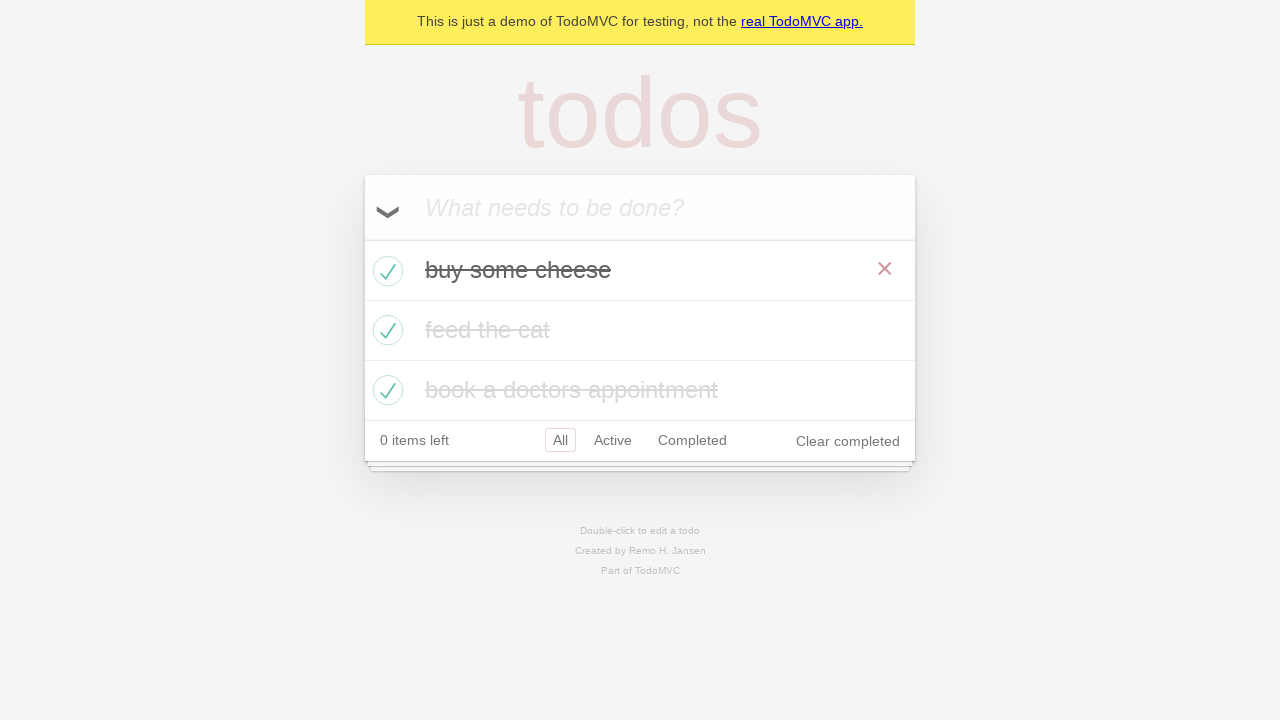

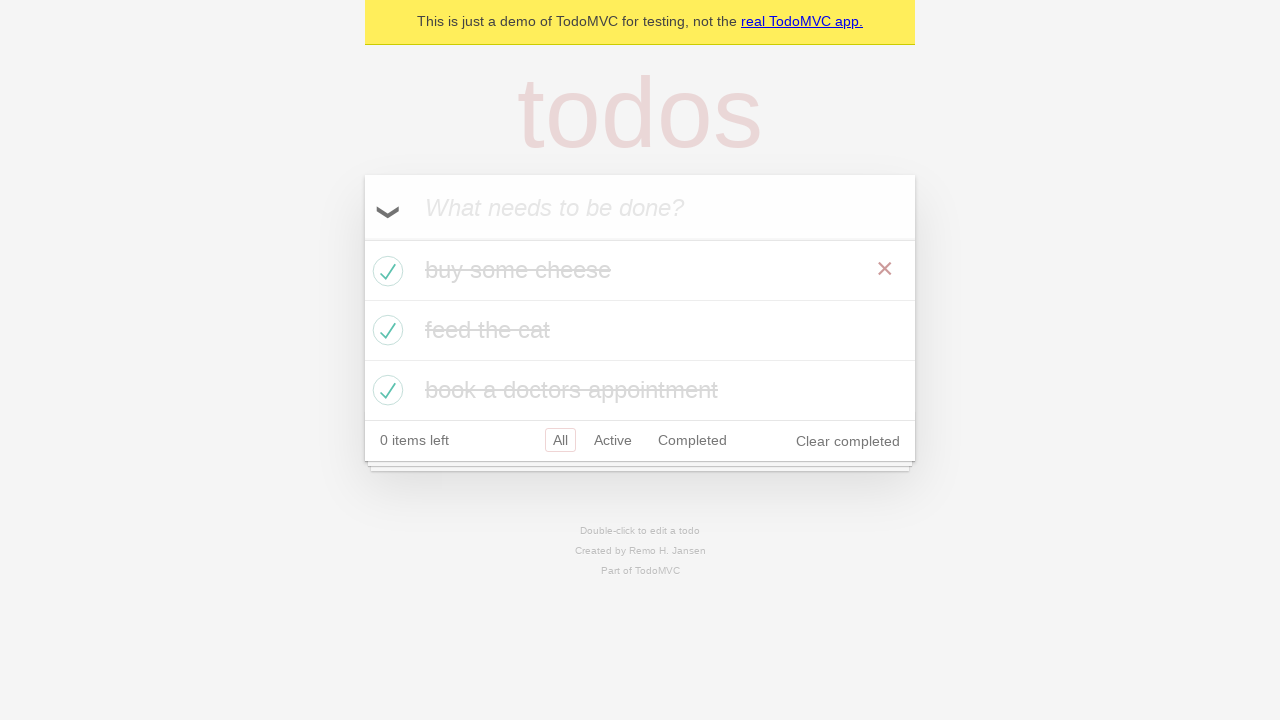